Tests adding products to a shopping cart by clicking the add-to-cart buttons multiple times for different products - adds 2 of product 1, 3 of product 2, and 1 of product 3.

Starting URL: https://material.playwrightvn.com/02-xpath-product-page.html

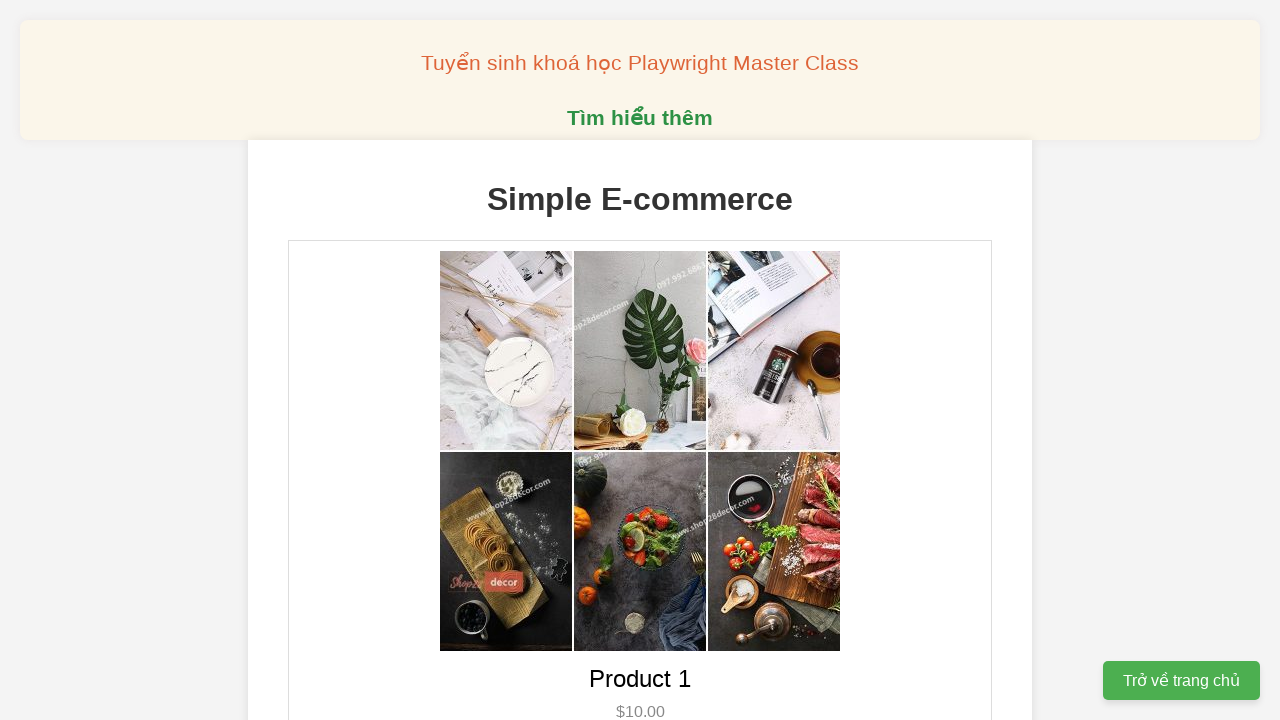

Clicked add-to-cart button for product 1 (first time) at (640, 360) on xpath=//button[@data-product-id='1']
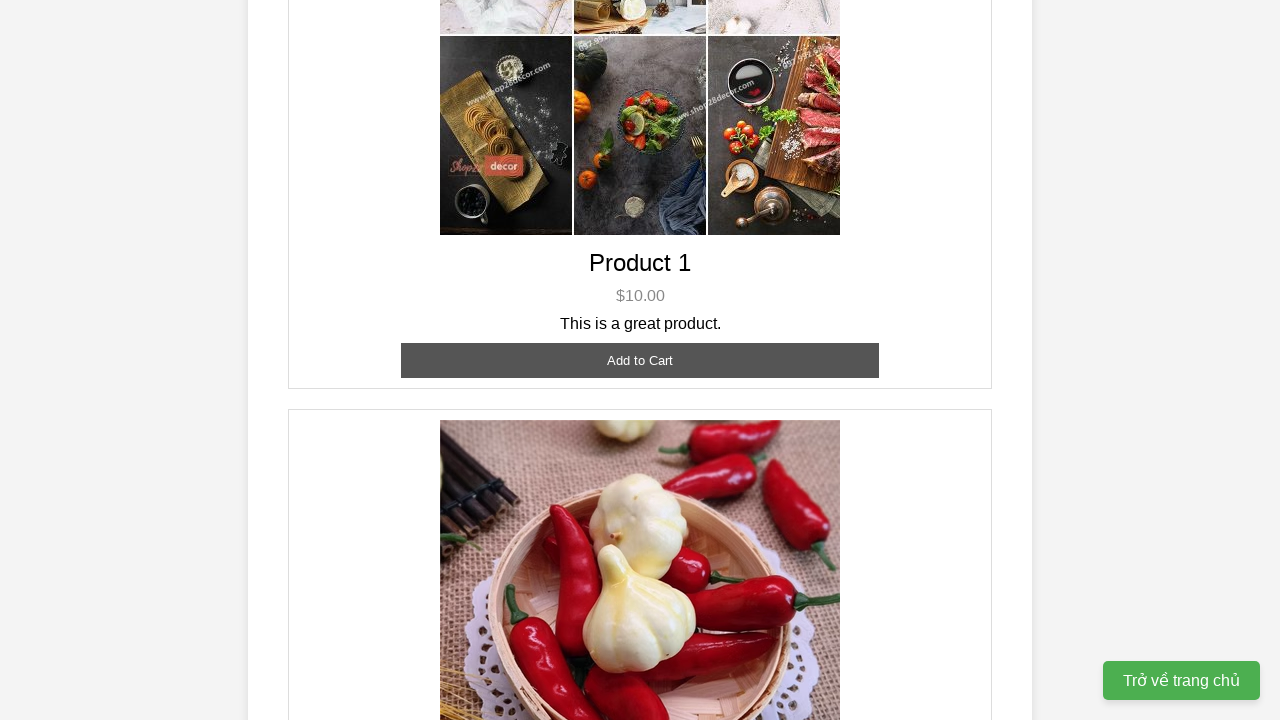

Clicked add-to-cart button for product 1 (second time) at (640, 360) on xpath=//button[@data-product-id='1']
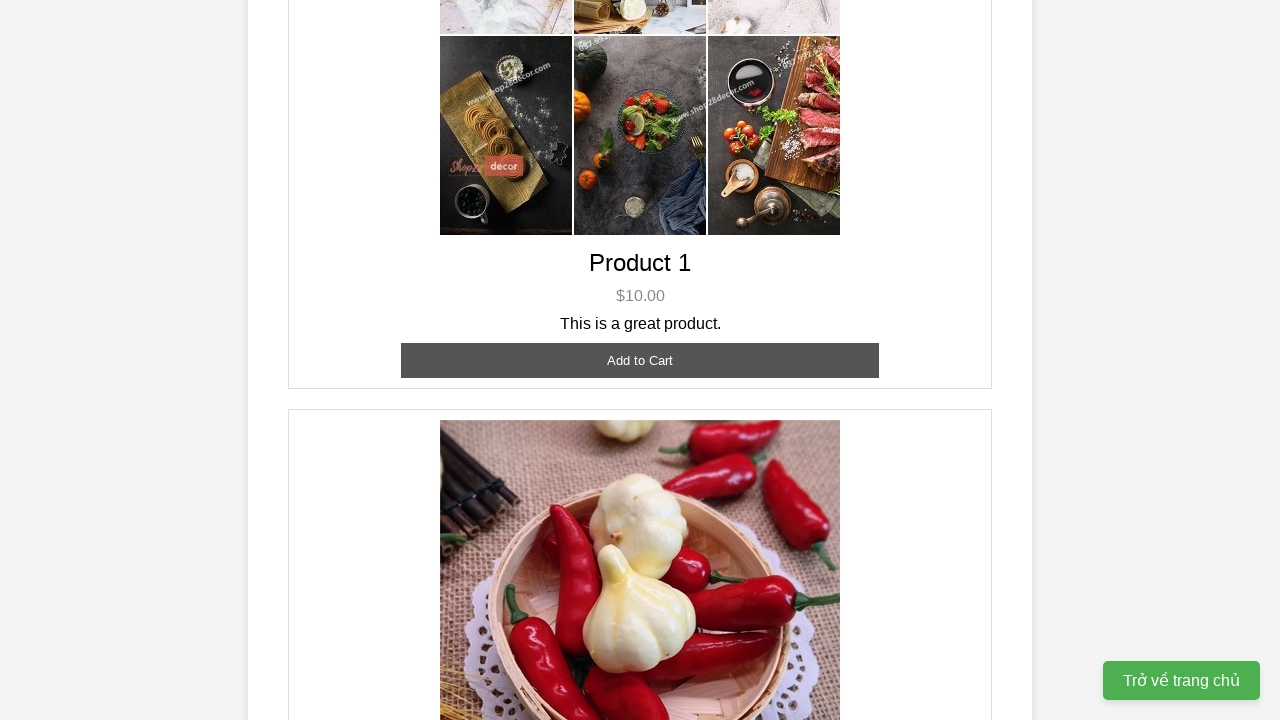

Clicked add-to-cart button for product 2 (first time) at (640, 360) on xpath=//button[@data-product-id='2']
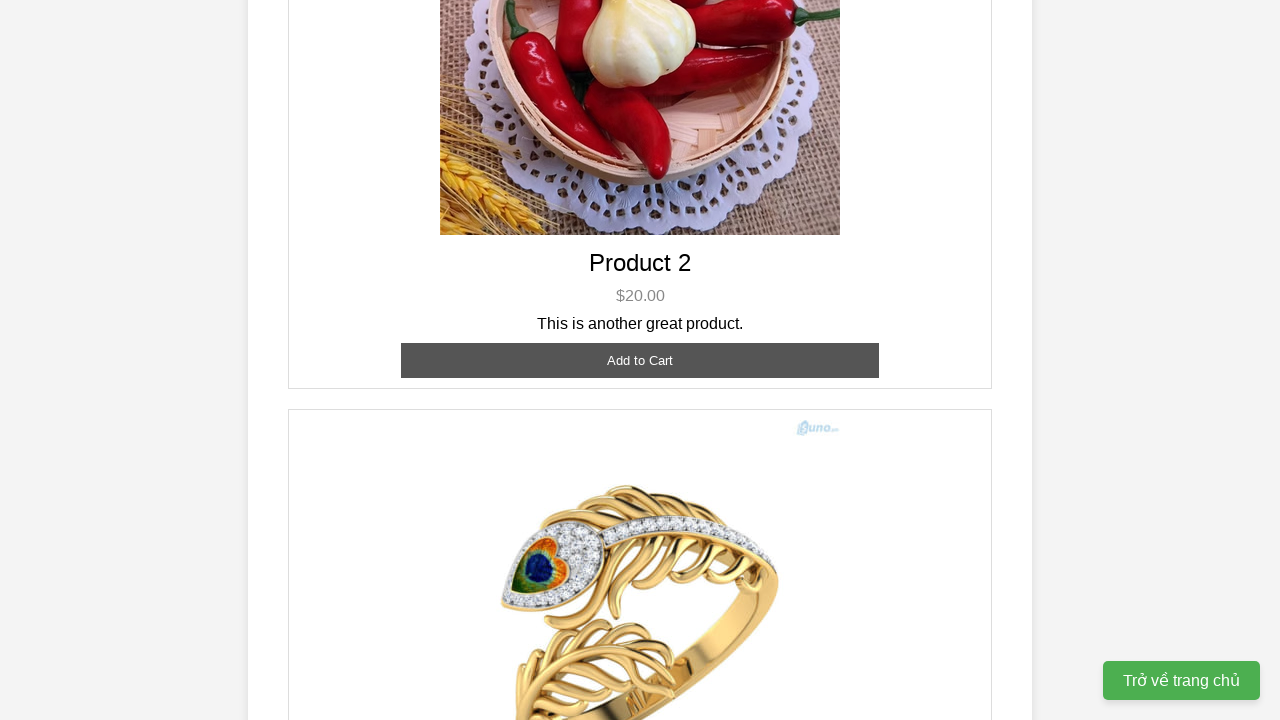

Clicked add-to-cart button for product 2 (second time) at (640, 360) on xpath=//button[@data-product-id='2']
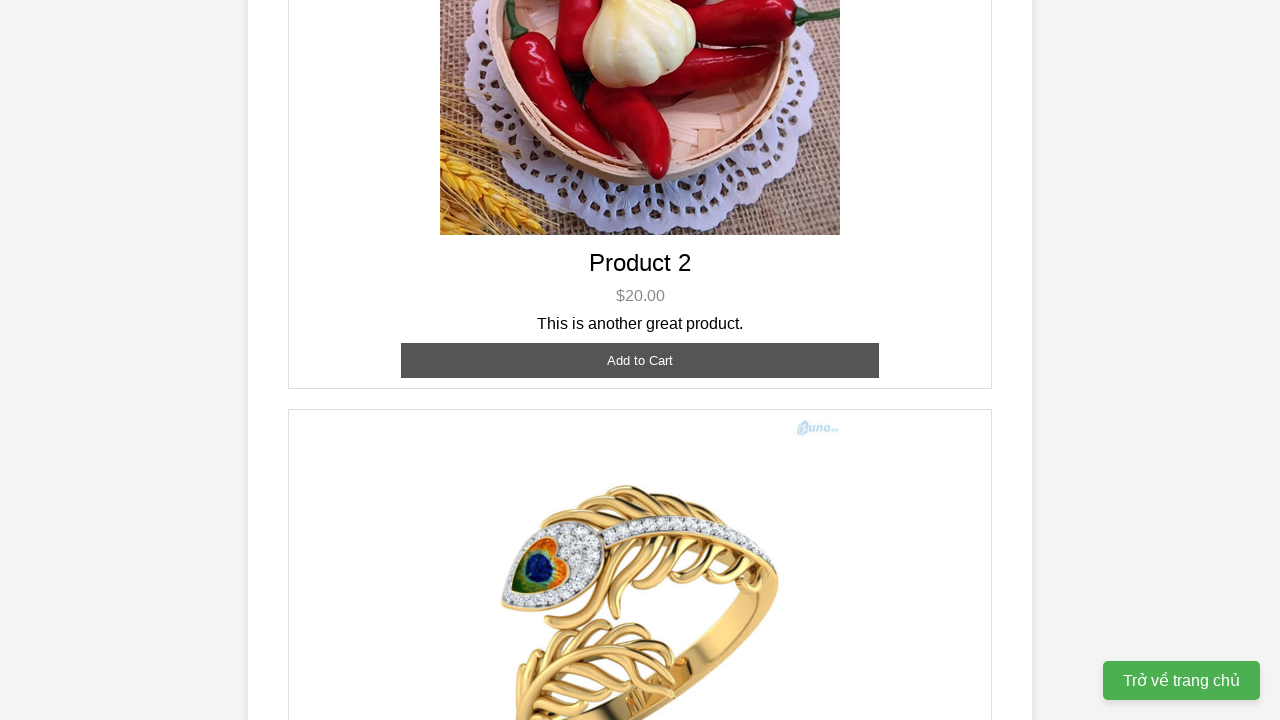

Clicked add-to-cart button for product 2 (third time) at (640, 360) on xpath=//button[@data-product-id='2']
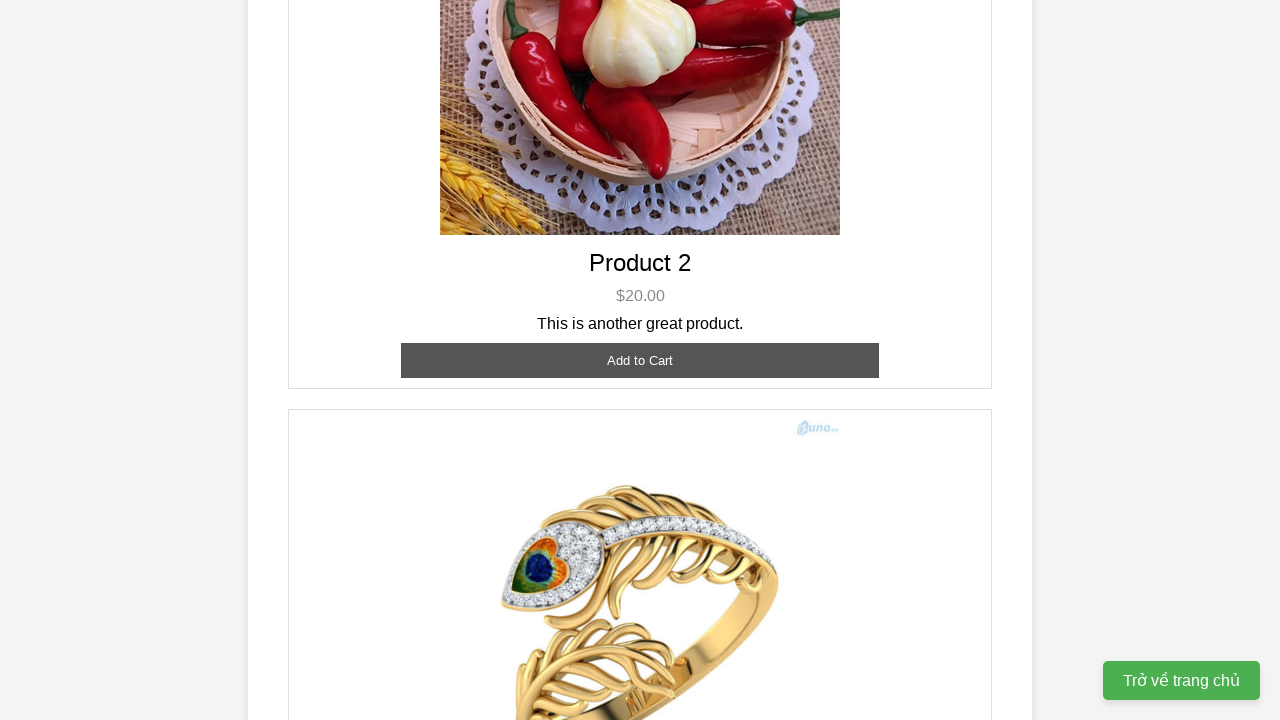

Clicked add-to-cart button for product 3 at (640, 388) on xpath=//button[@data-product-id='3']
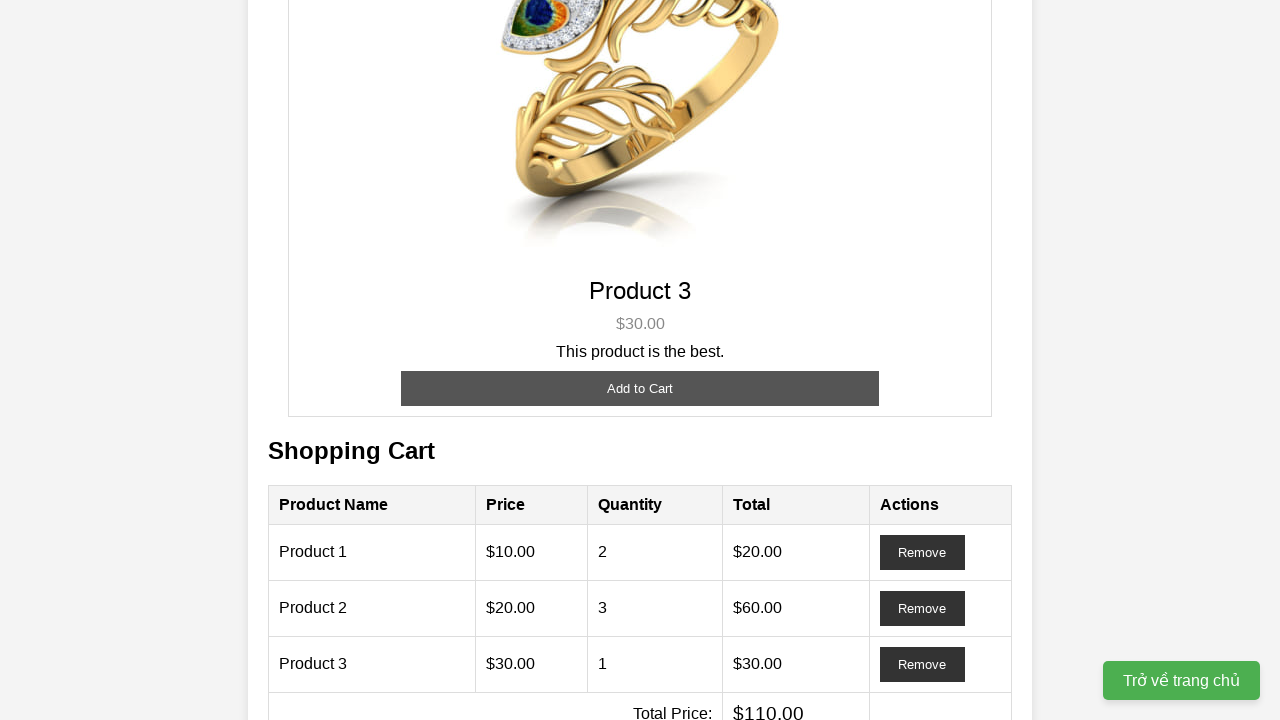

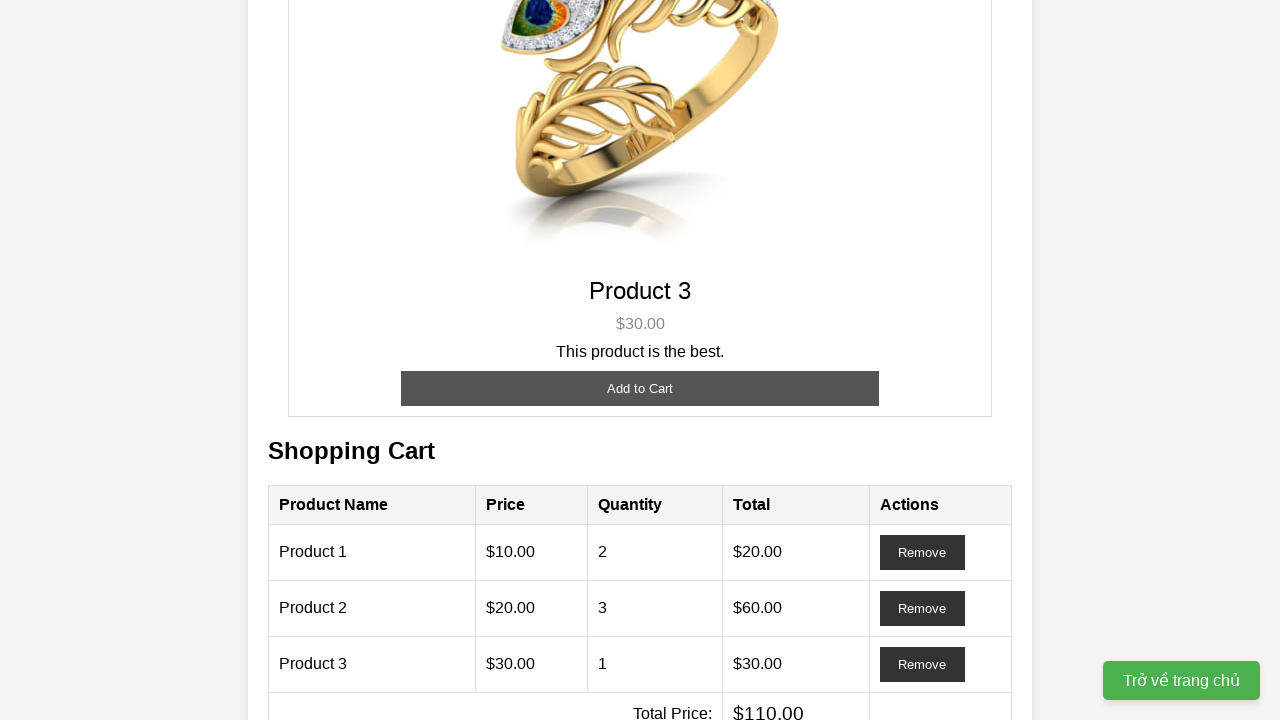